Tests explicit wait with visible condition by clicking start button and waiting for Hello World text to become visible

Starting URL: http://the-internet.herokuapp.com/dynamic_loading/2

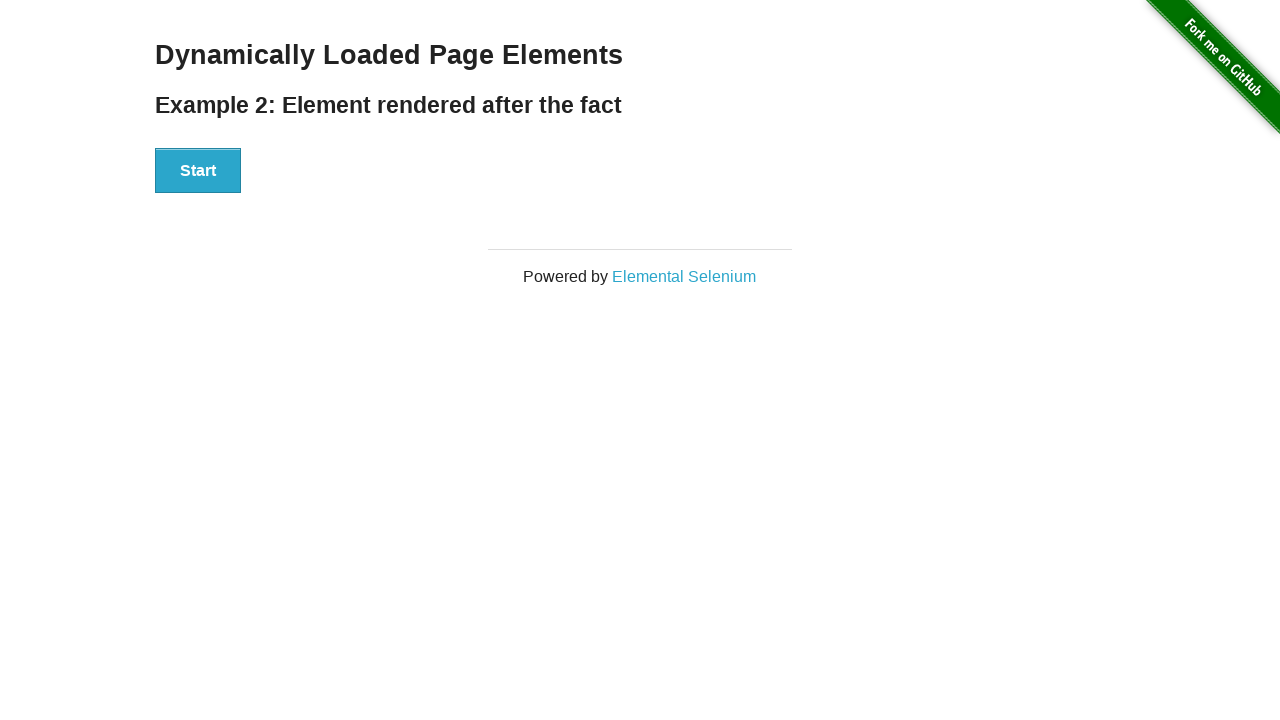

Start button became visible
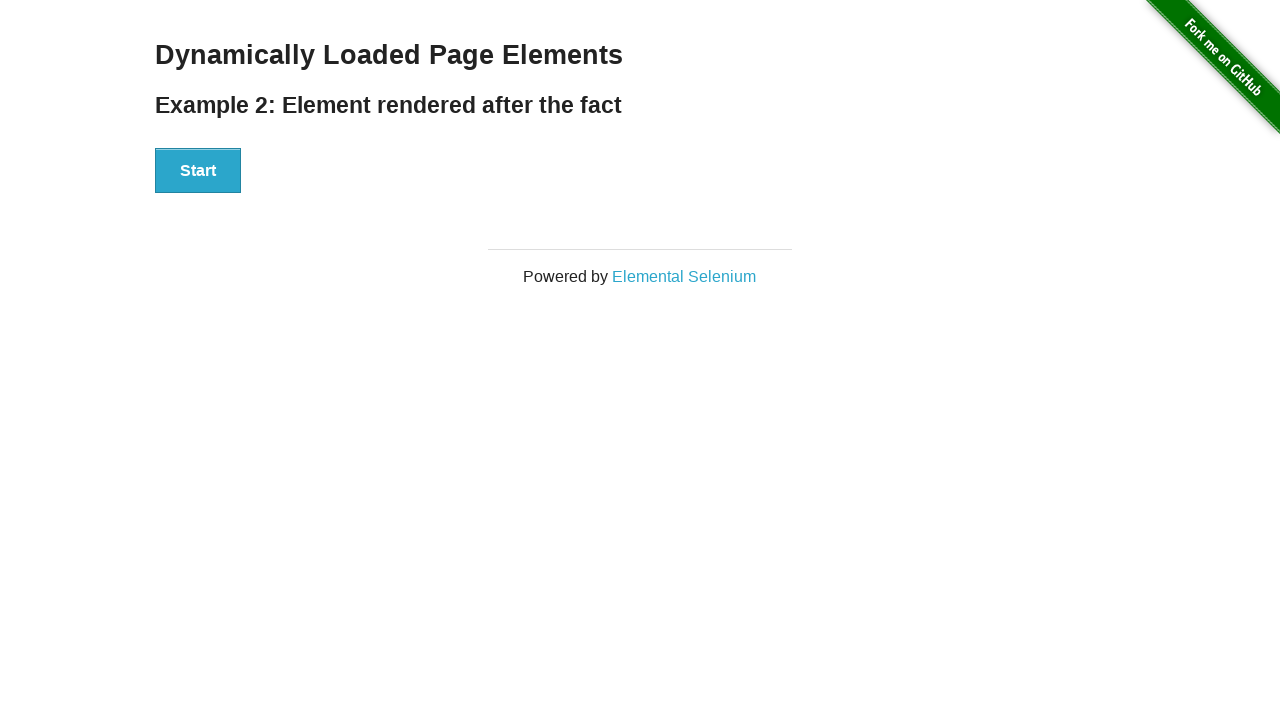

Clicked start button at (198, 171) on xpath=//*[@id='start']/button
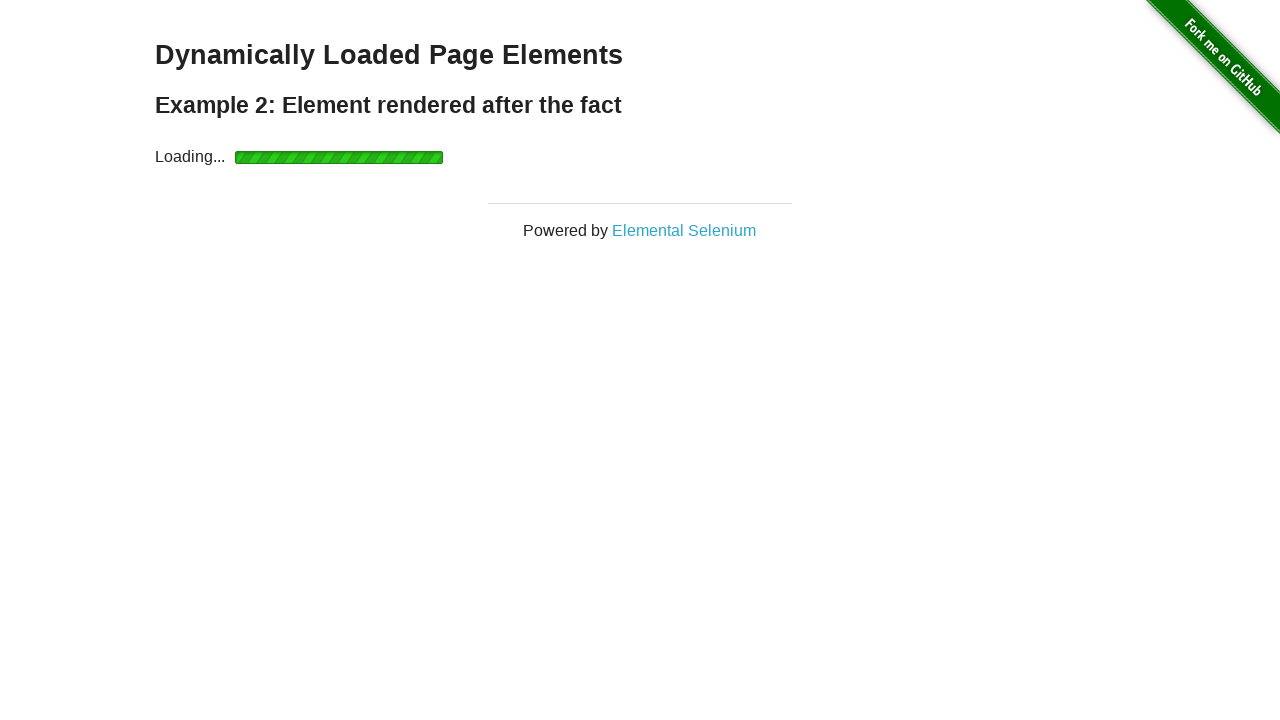

Hello World text became visible after explicit wait
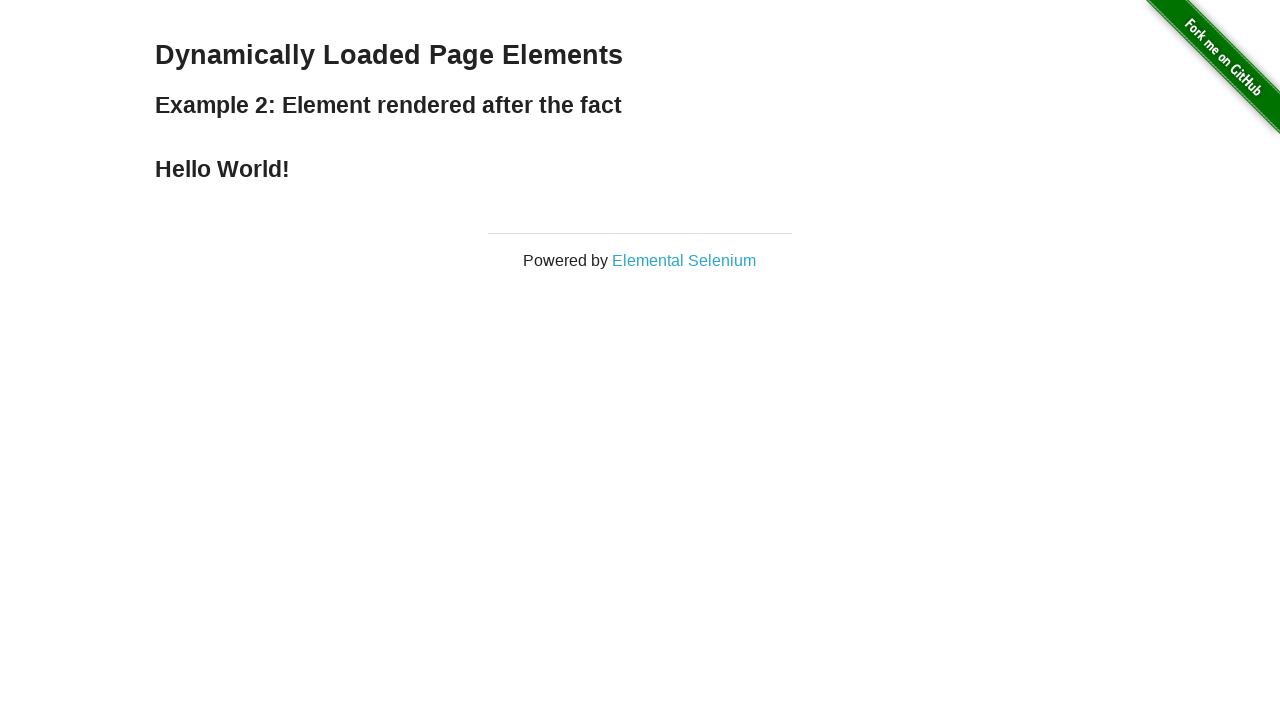

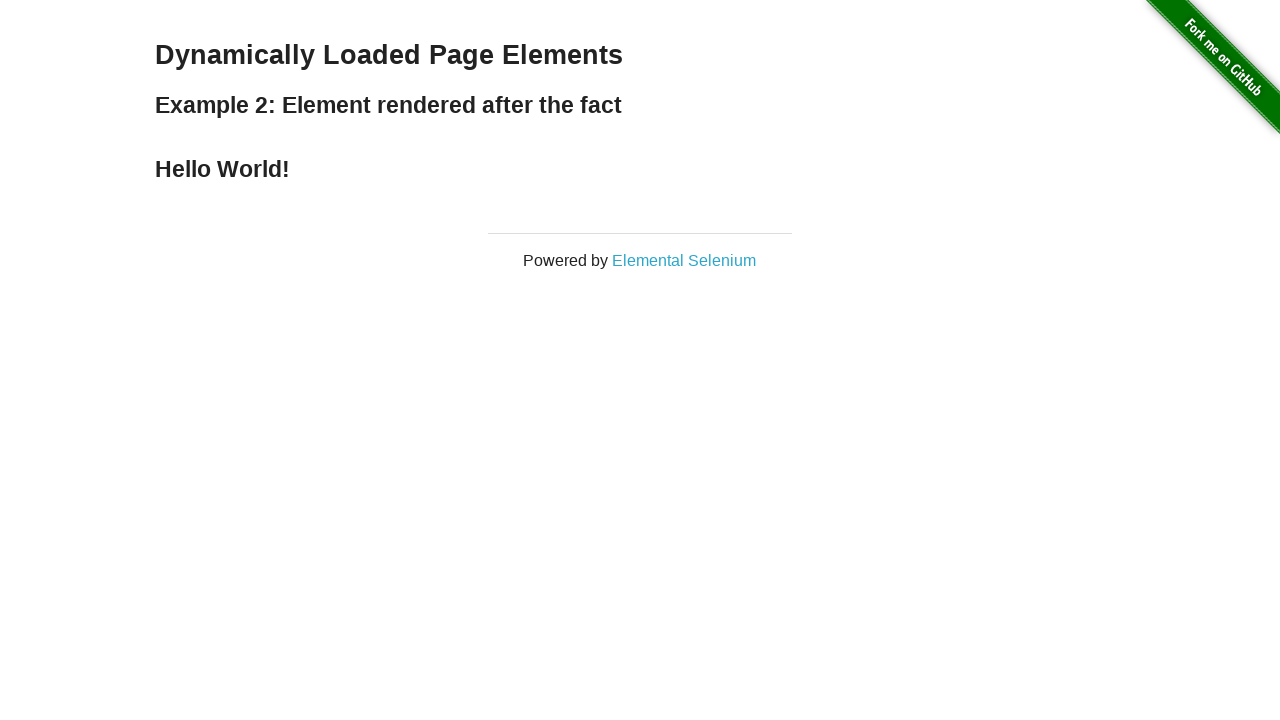